Tests radio button functionality by selecting different radio buttons in sequence

Starting URL: https://qa-practice.netlify.app/radiobuttons

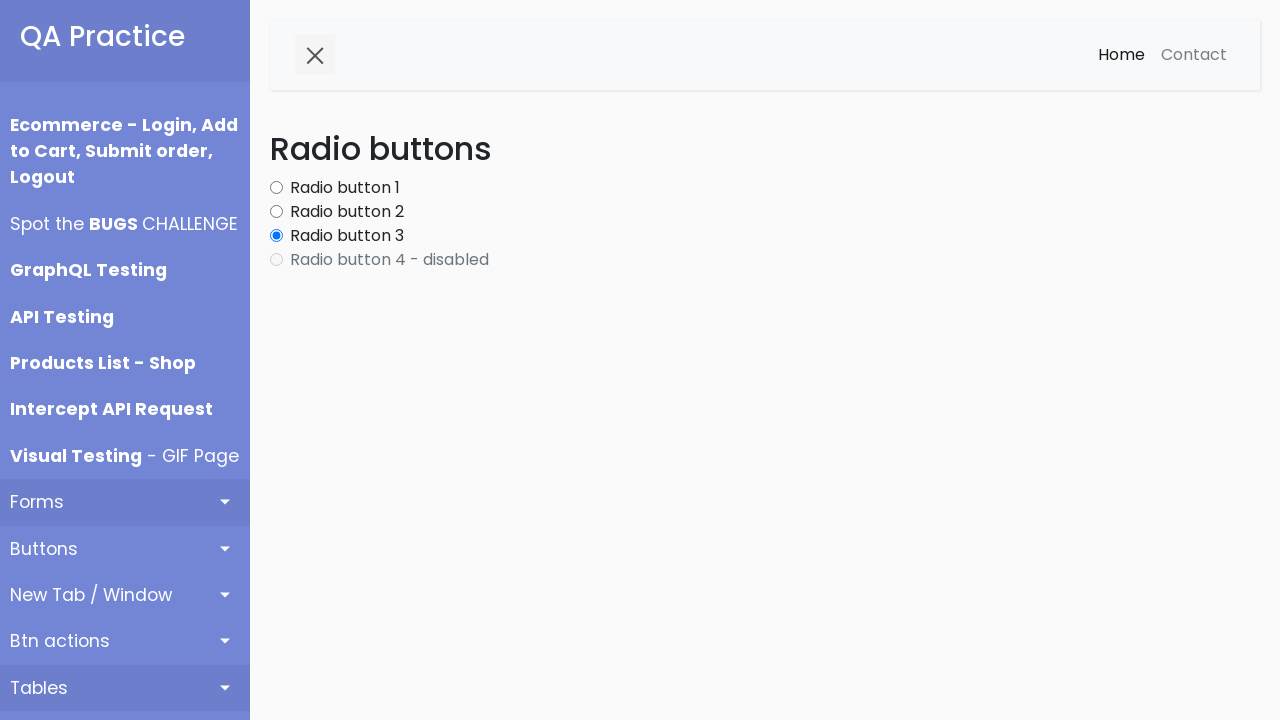

Selected Radio button 1 at (276, 188) on internal:role=radio[name="Radio button 1"i]
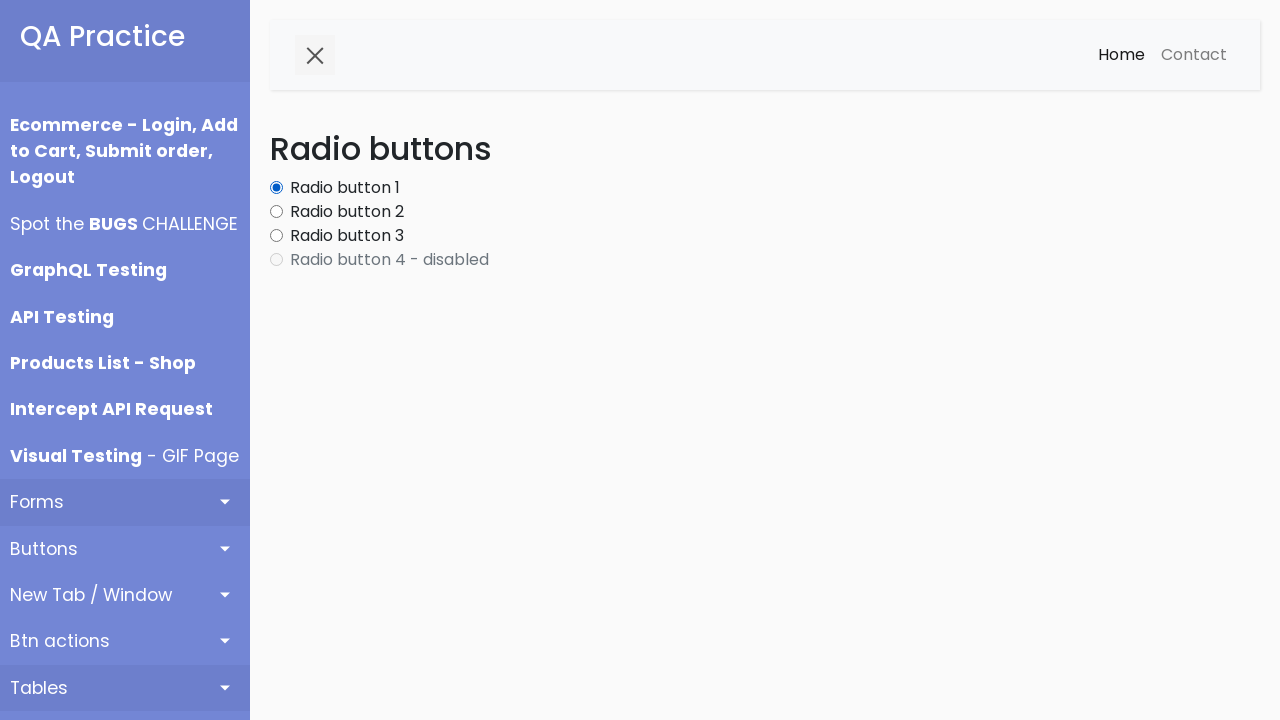

Selected Radio button 2 at (276, 212) on internal:role=radio[name="Radio button 2"i]
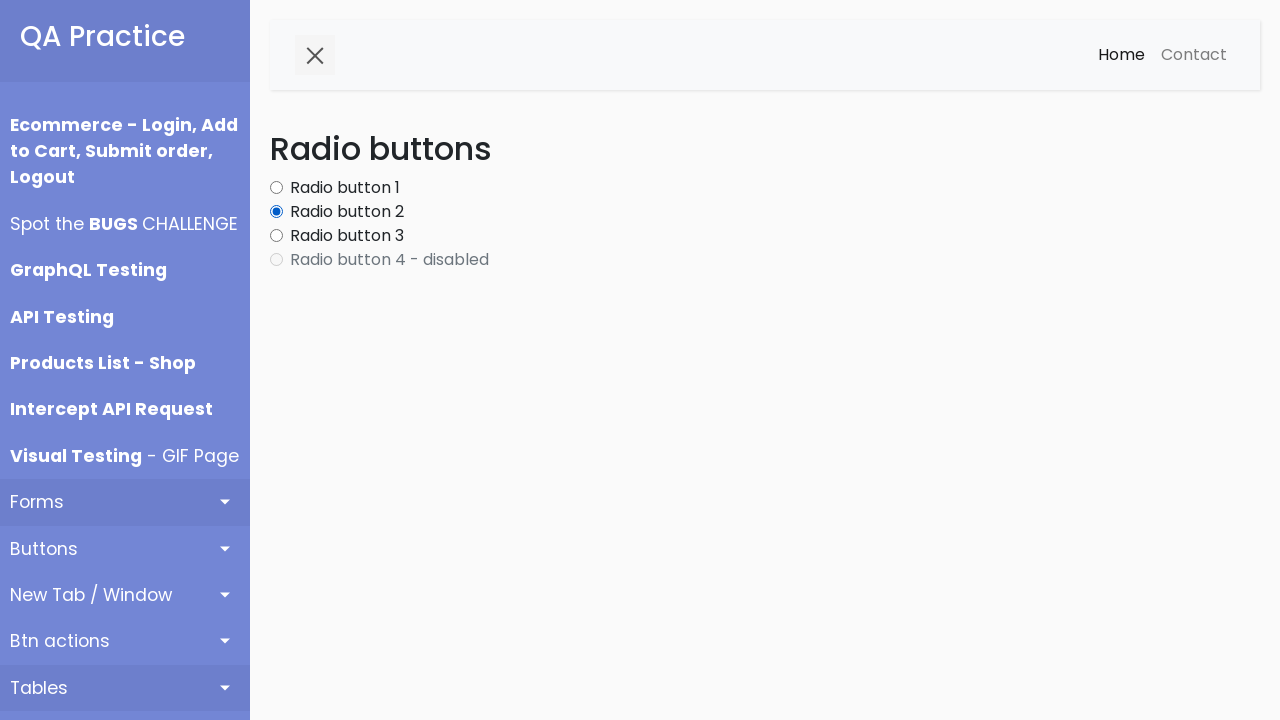

Selected Radio button 3 at (276, 236) on internal:role=radio[name="Radio button 3"i]
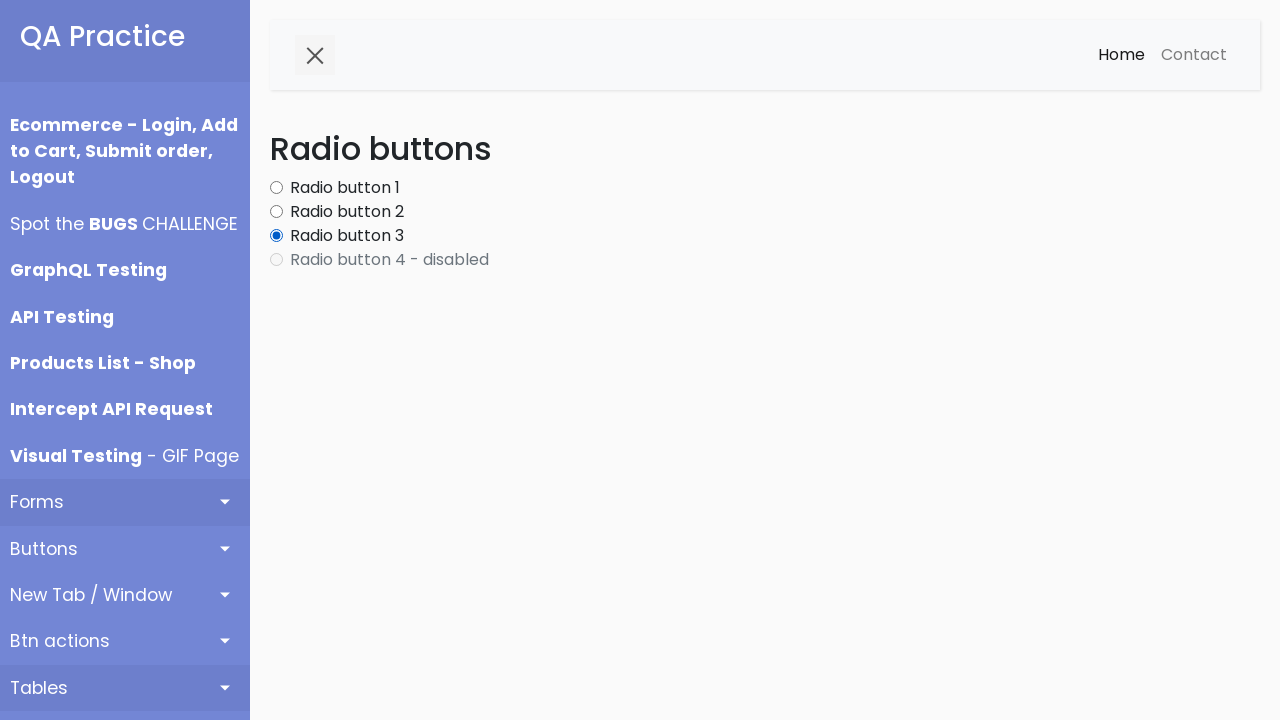

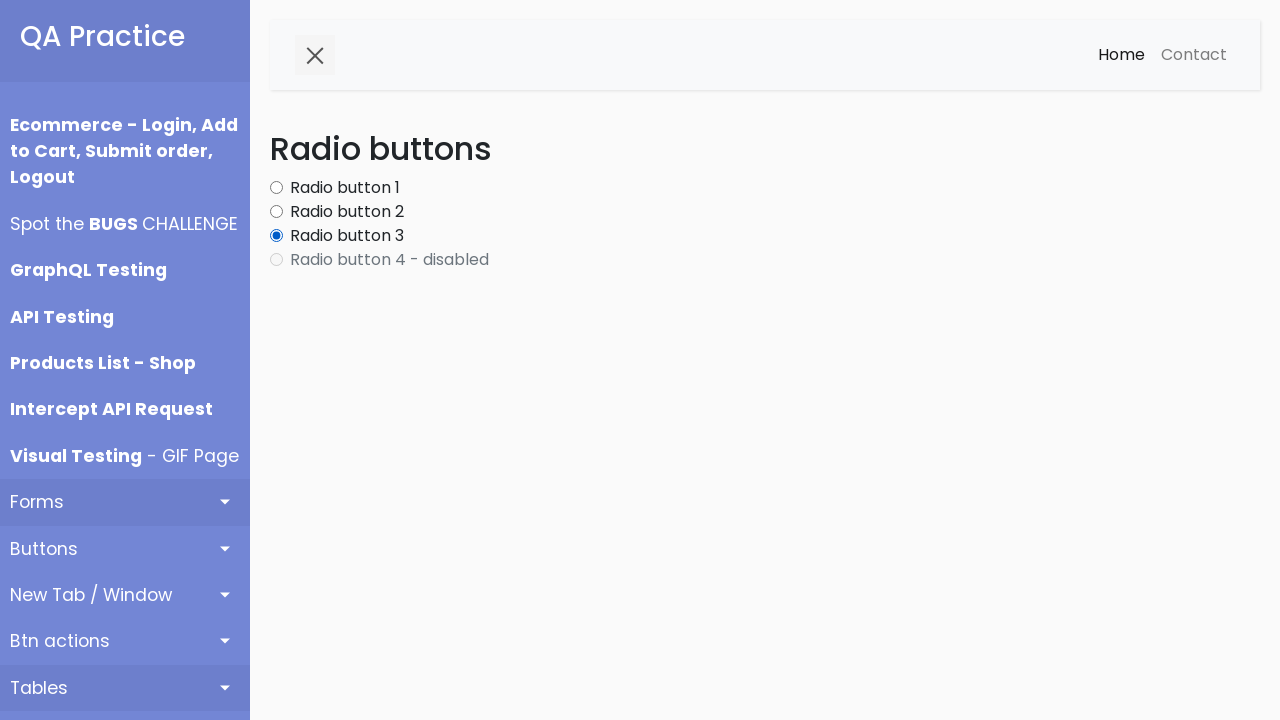